Tests dynamic web table by loading the page and verifying table content is present.

Starting URL: https://demoapps.qspiders.com/ui/table/dynamicTable

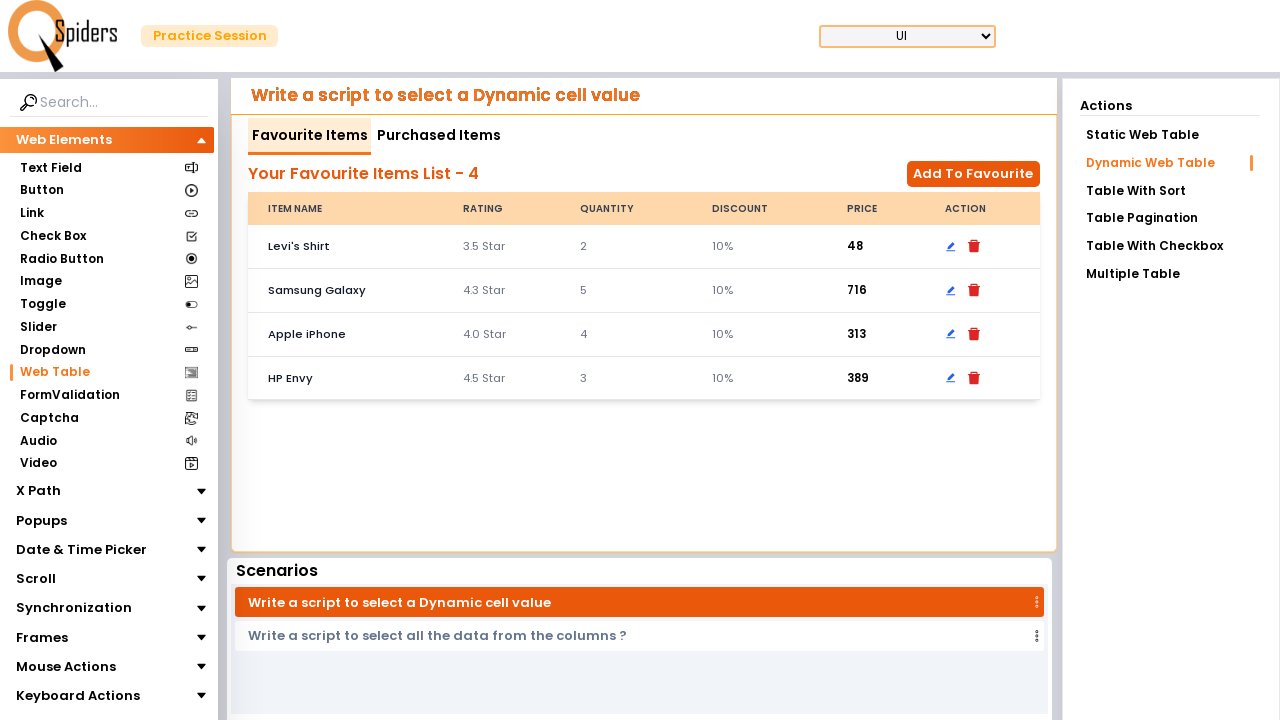

Waited for table header rows to load
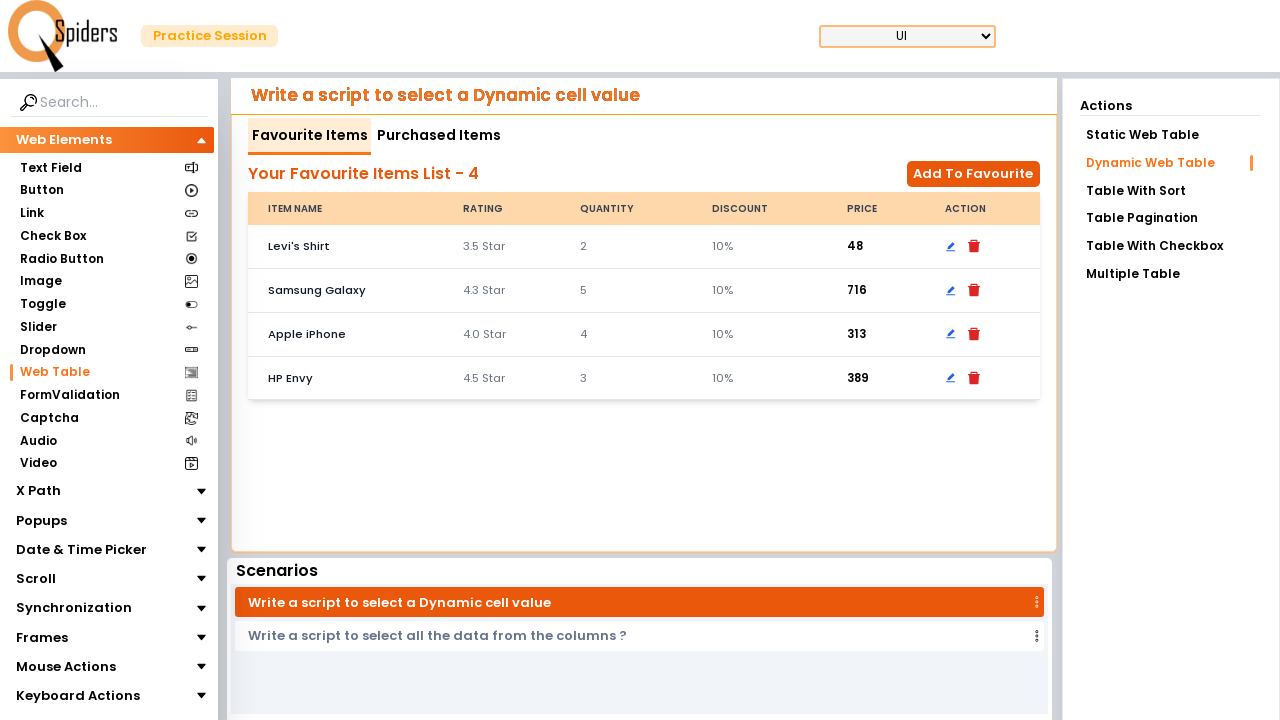

Verified table data is present by waiting for table cells
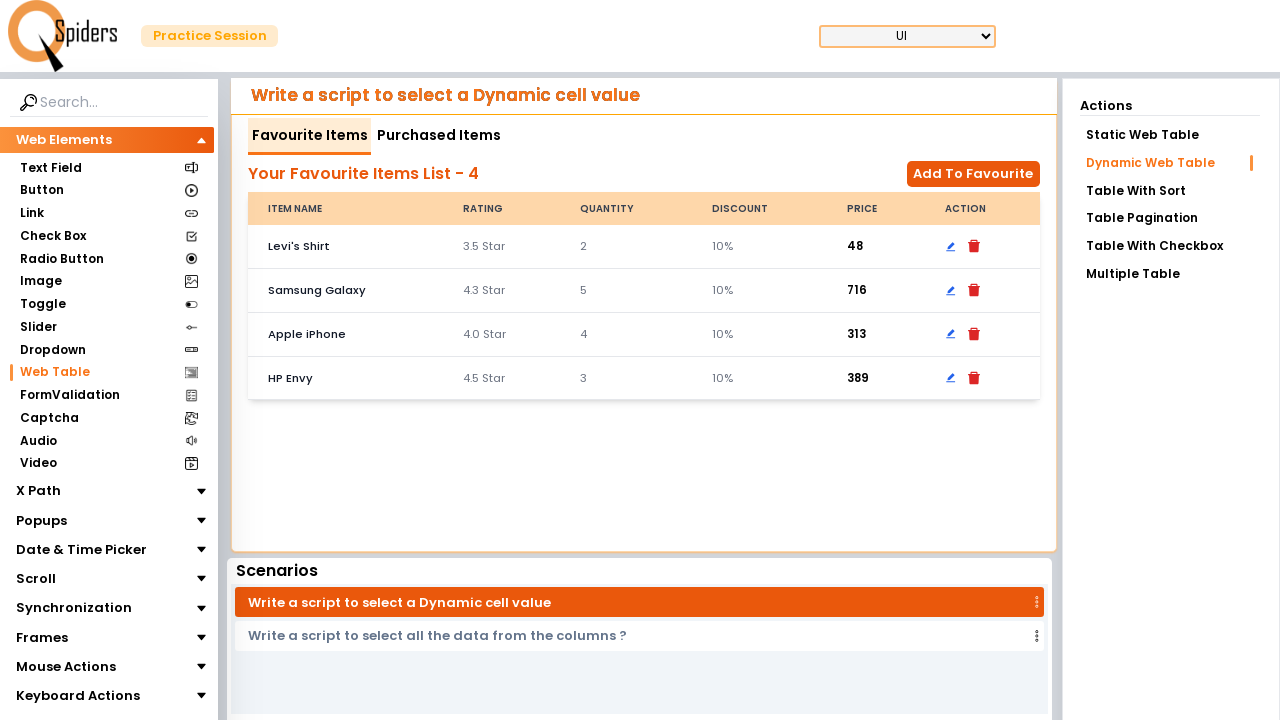

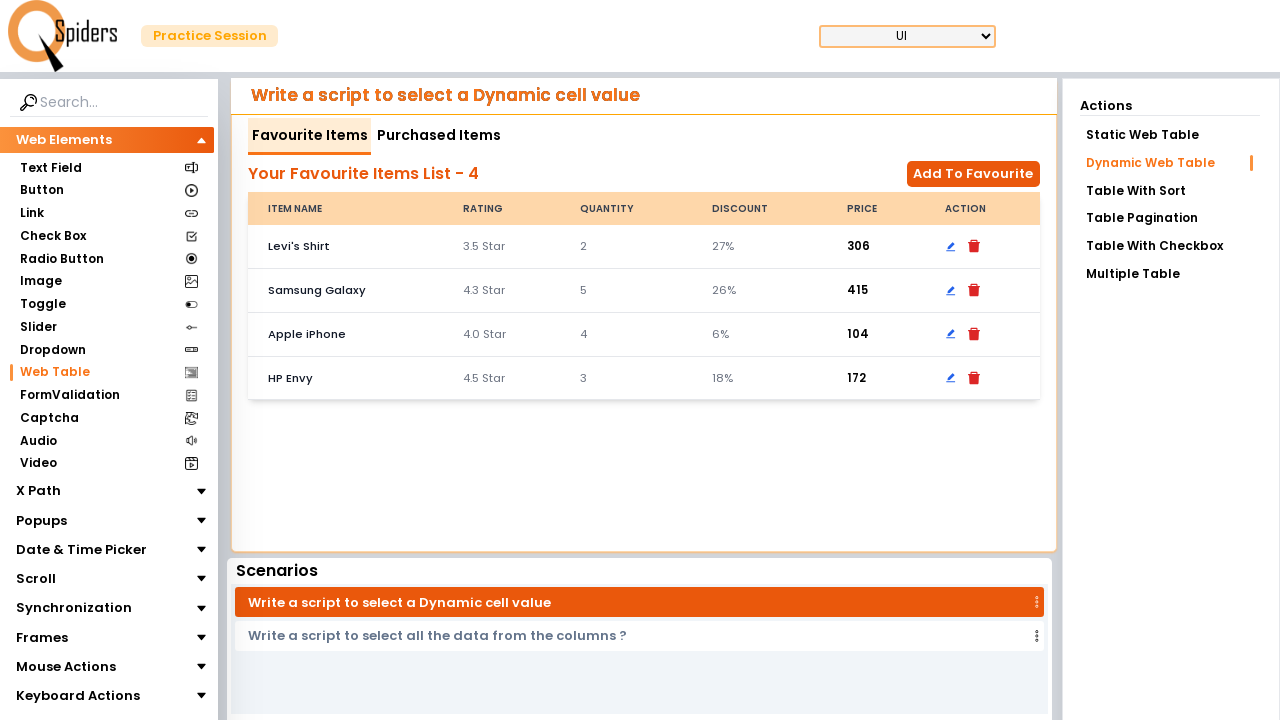